Navigates to a course page and verifies that specific content elements are displayed on the page

Starting URL: https://teachmeskills.by/kursy-programmirovaniya/qa-avtomatizirovannoe-testirovanie-na-python-online

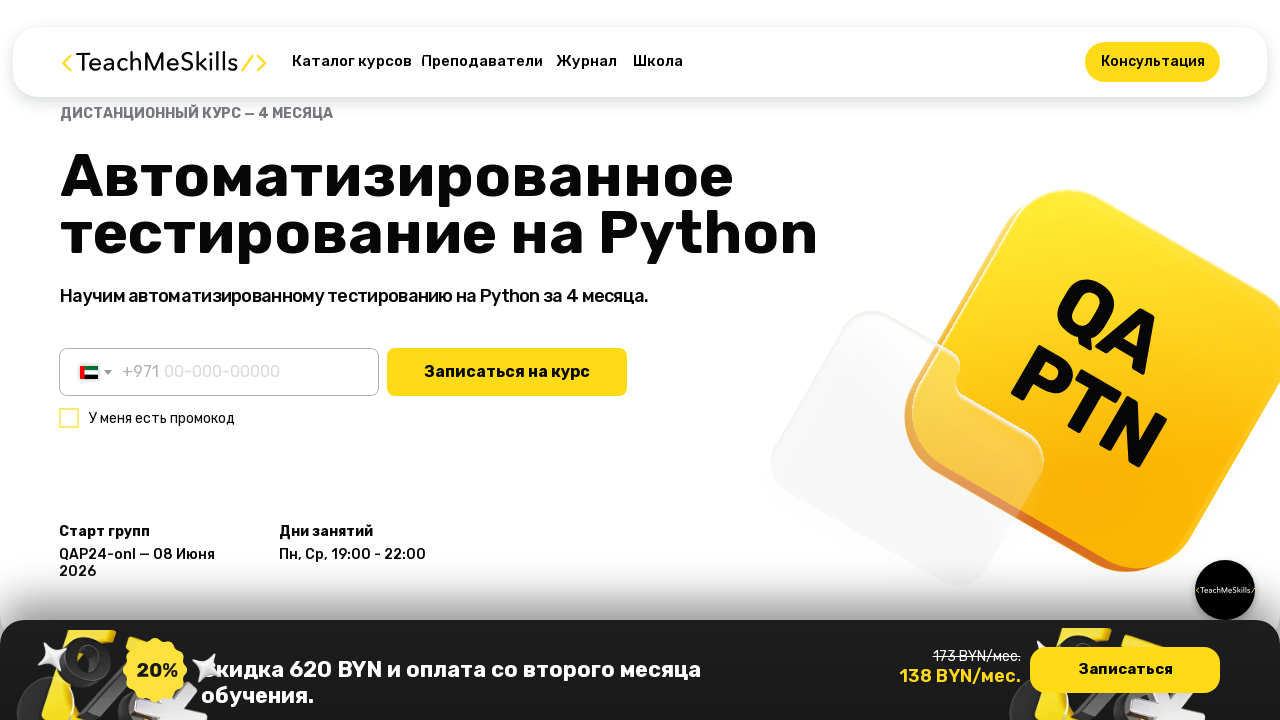

Waited for course content element '.t517__innercol' to be visible
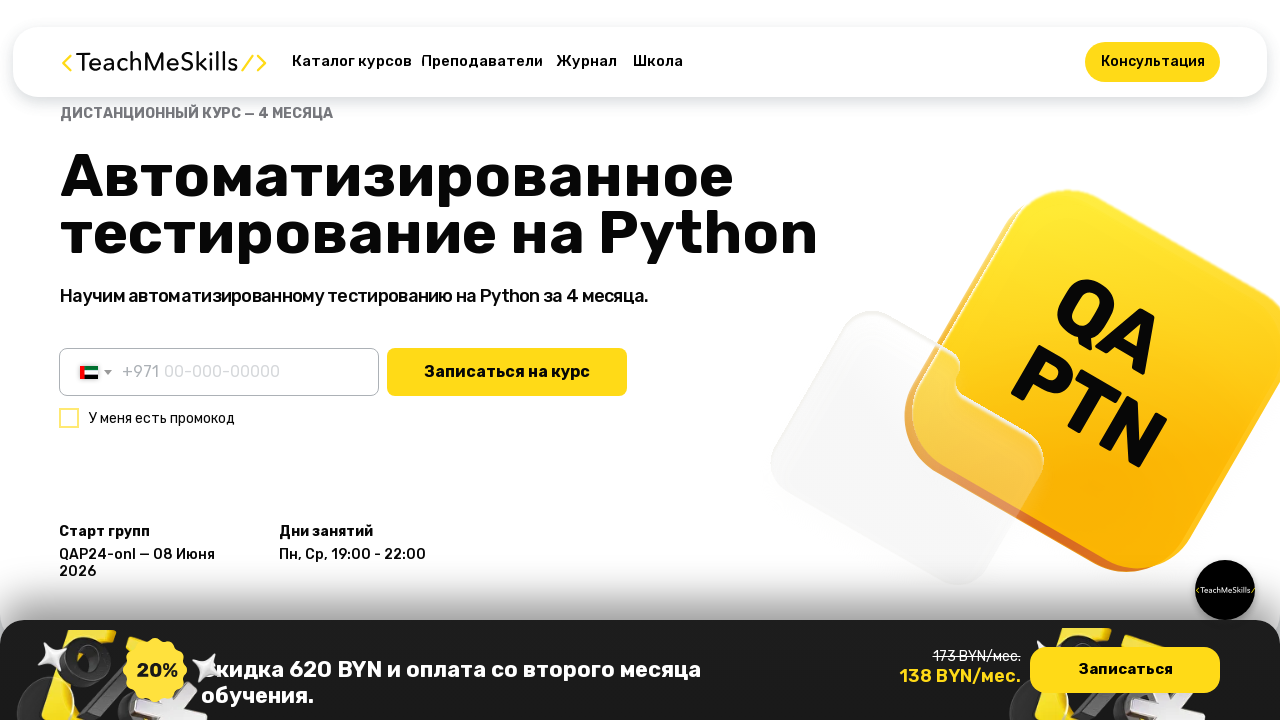

Located the first '.t517__innercol' element on the page
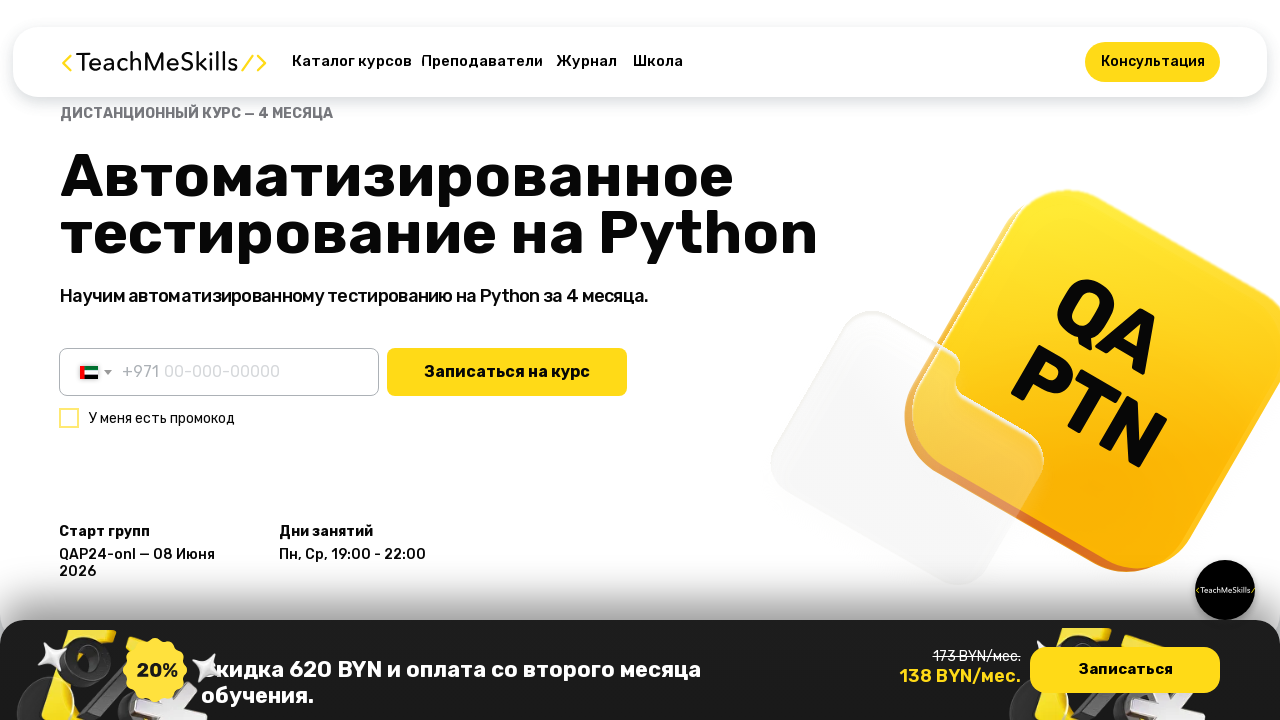

Scrolled the course content element into view
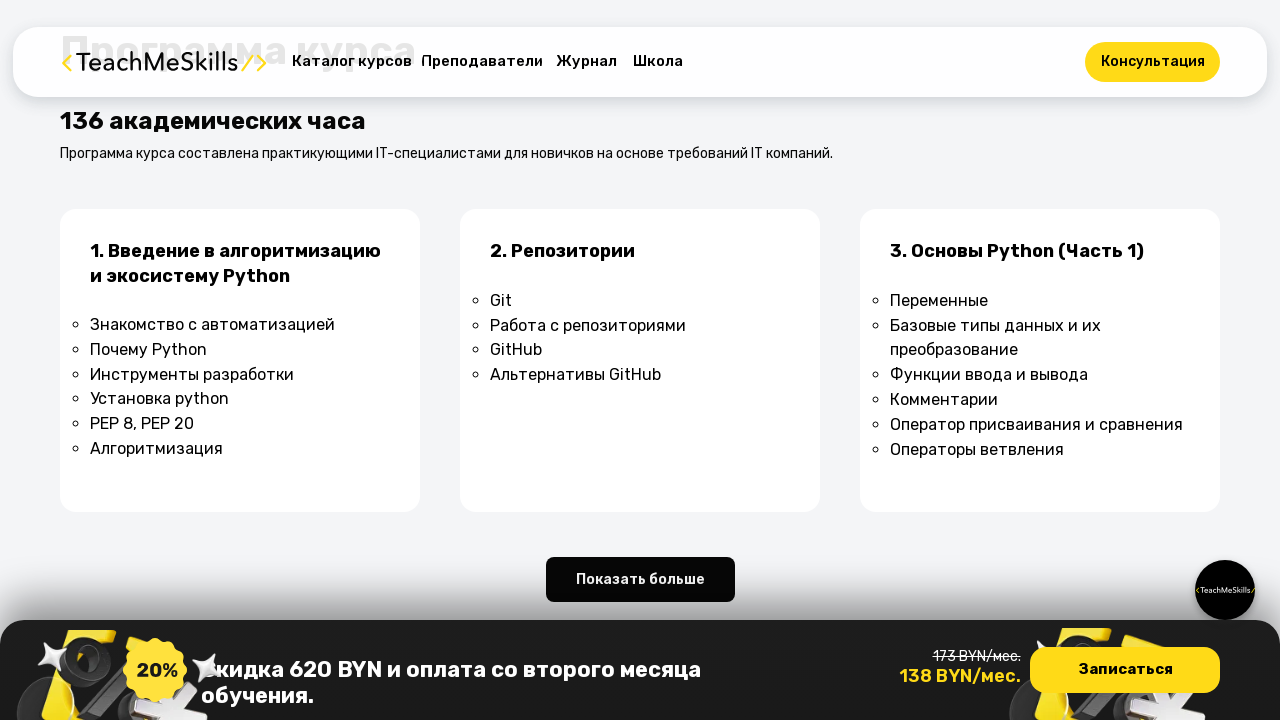

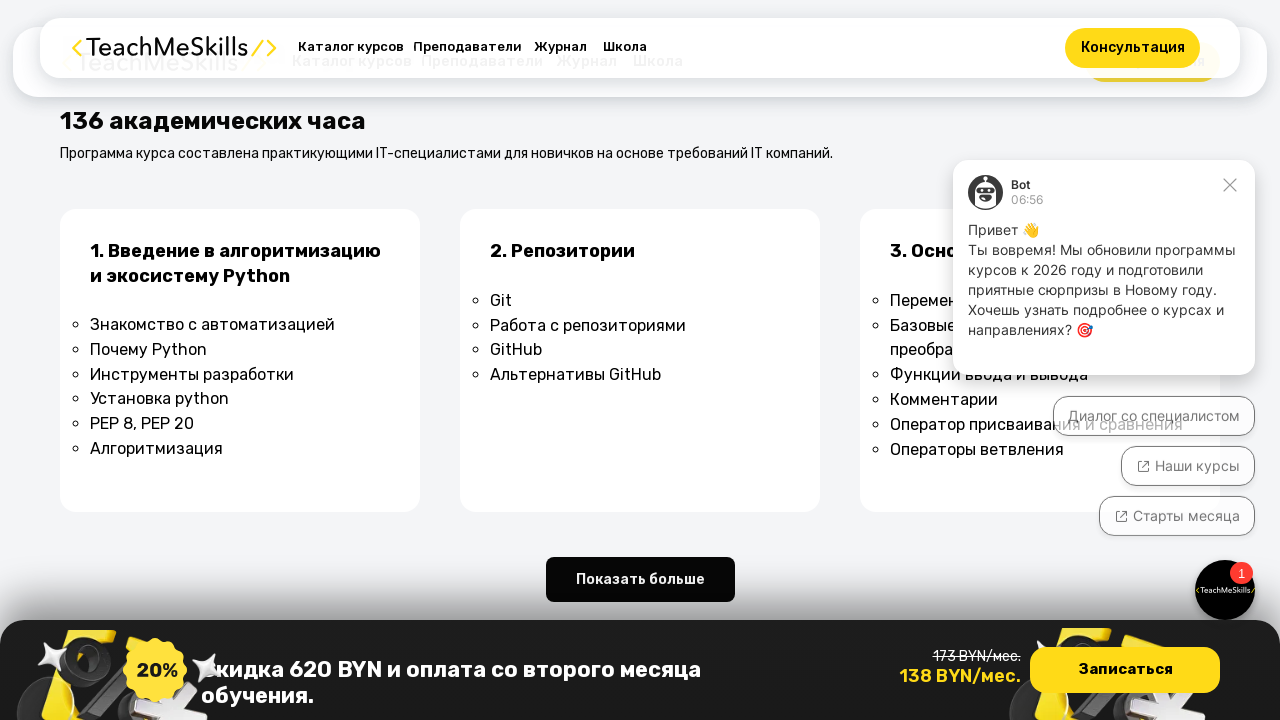